Fills out and submits a practice form with various input types including text fields, password, checkbox, dropdown selection, radio buttons, and date picker

Starting URL: https://rahulshettyacademy.com/angularpractice/

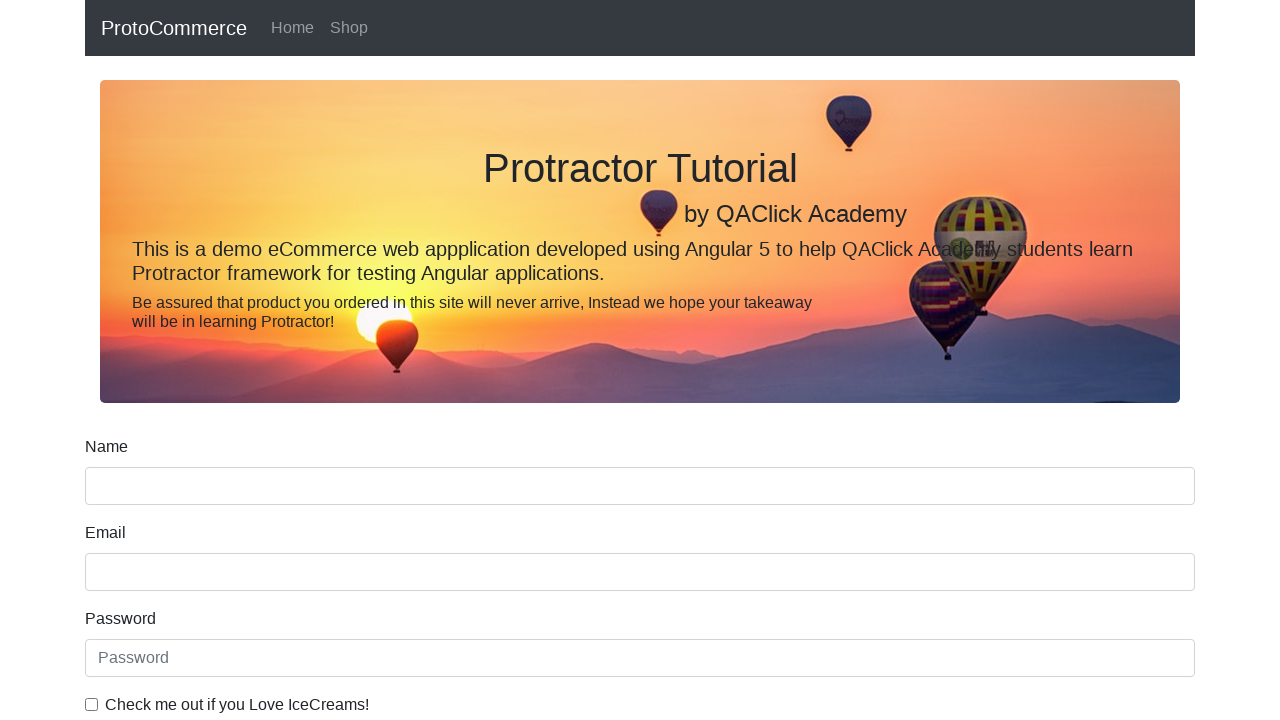

Filled name field with 'zxx' on input[name='name']
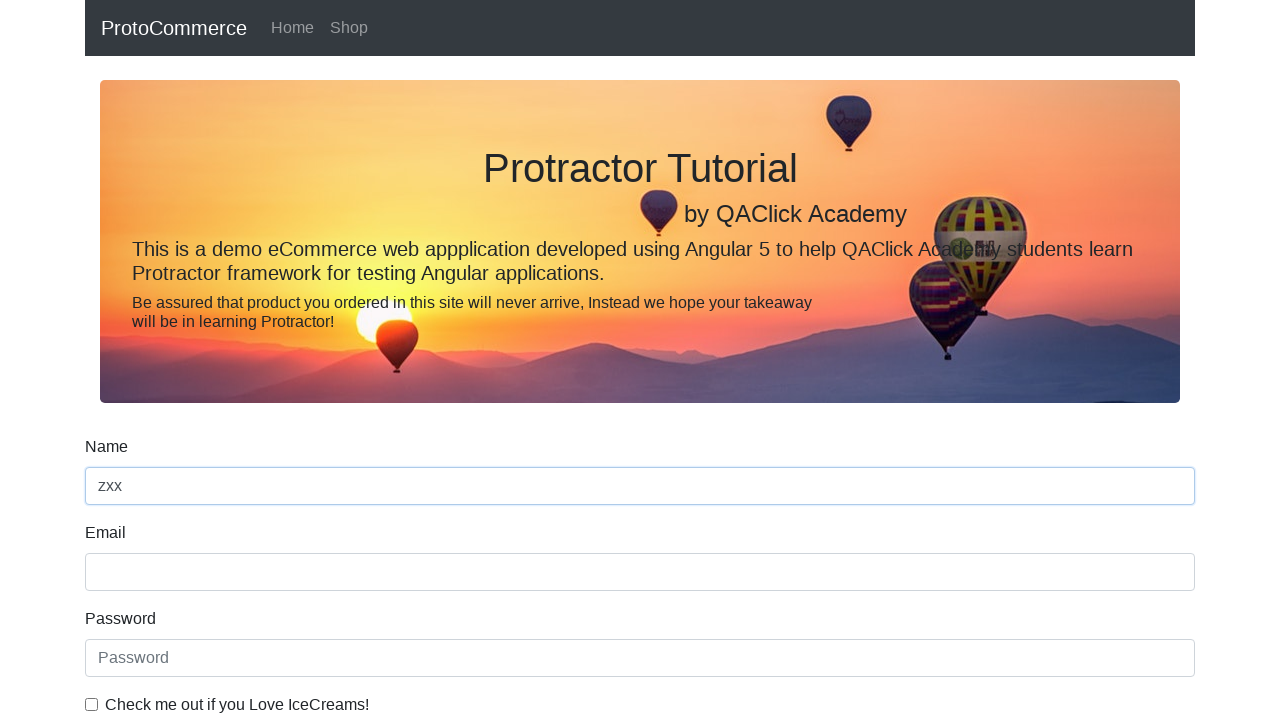

Filled email field with 'zxx@gmail.com' on input[name='email']
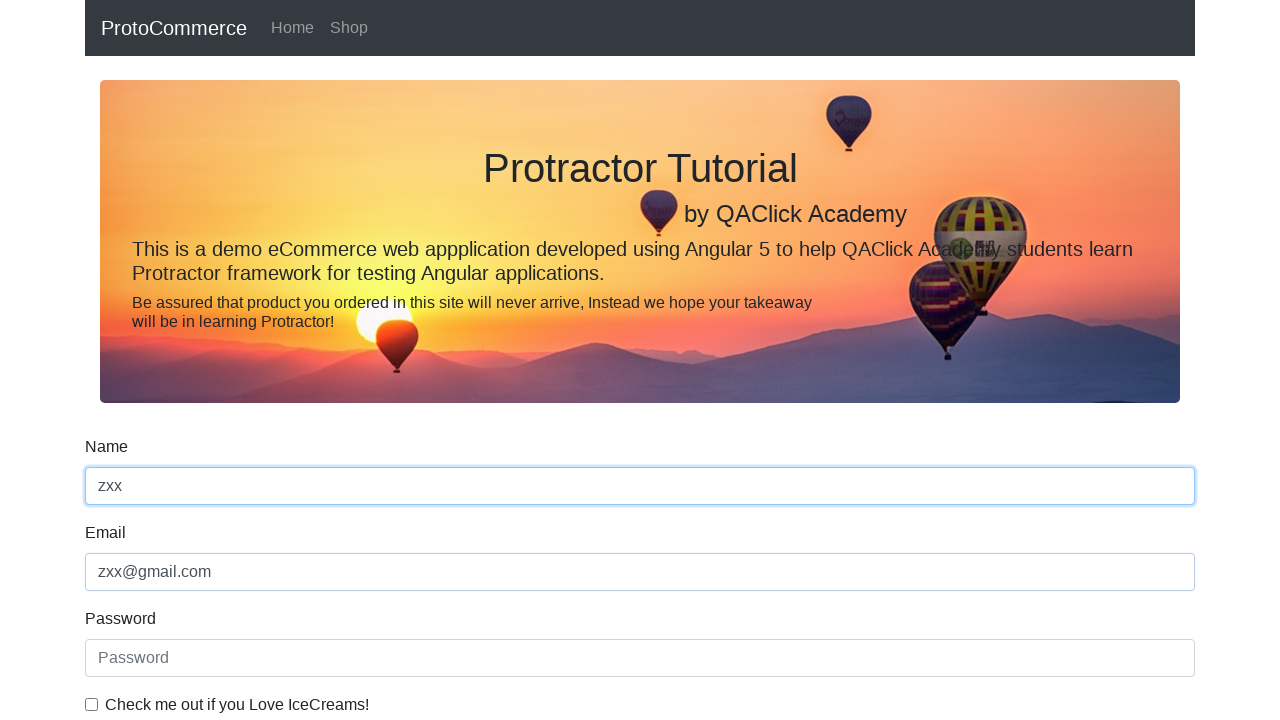

Filled password field with '123' on #exampleInputPassword1
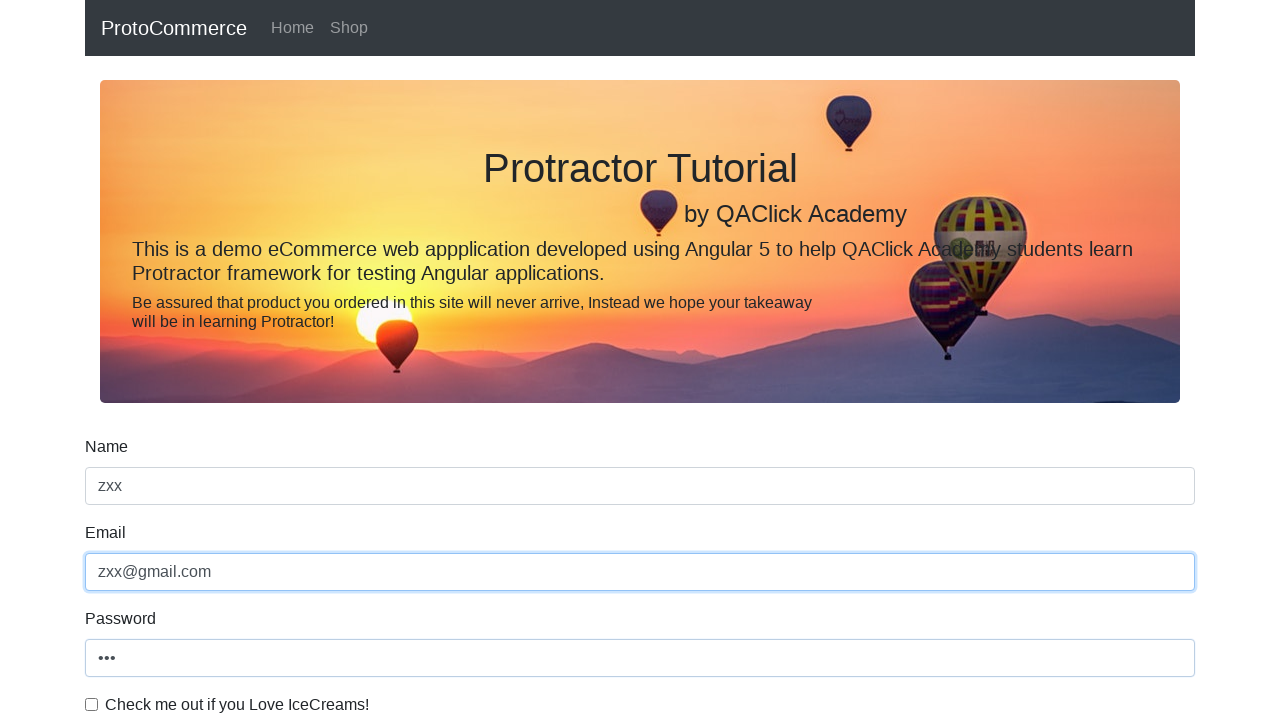

Clicked checkbox for example check at (92, 704) on #exampleCheck1
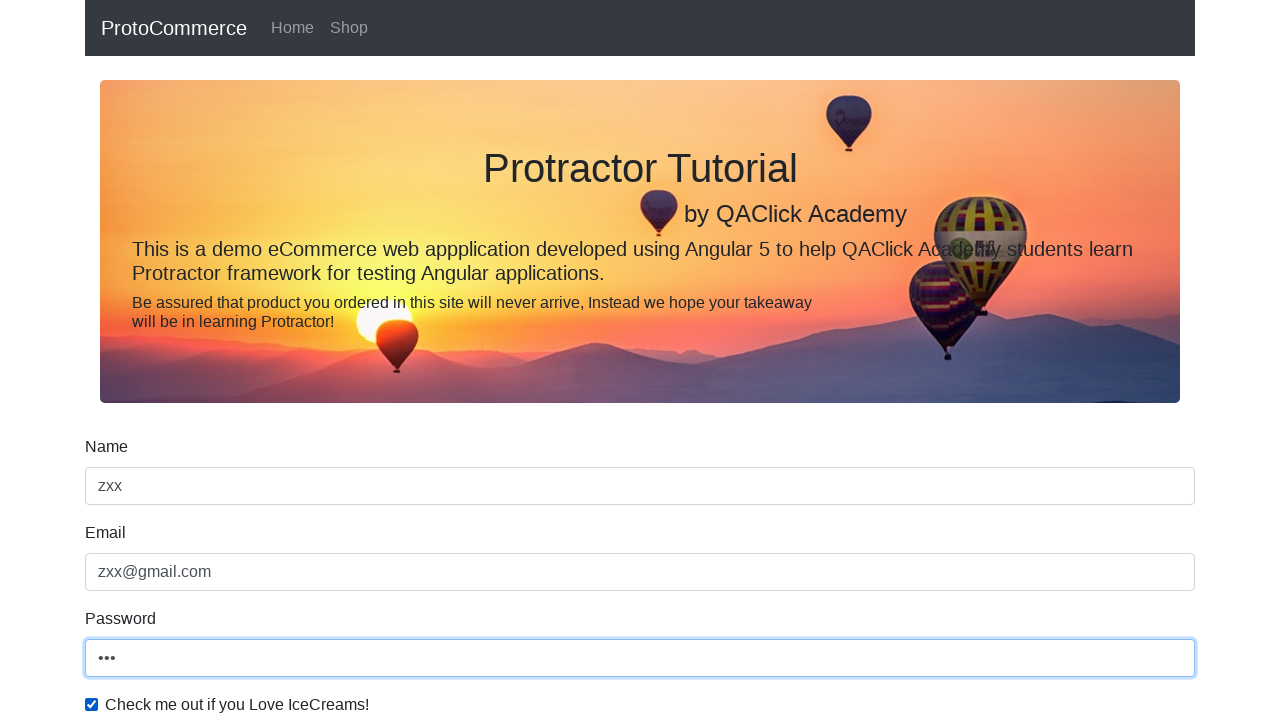

Selected 'Female' from gender dropdown on #exampleFormControlSelect1
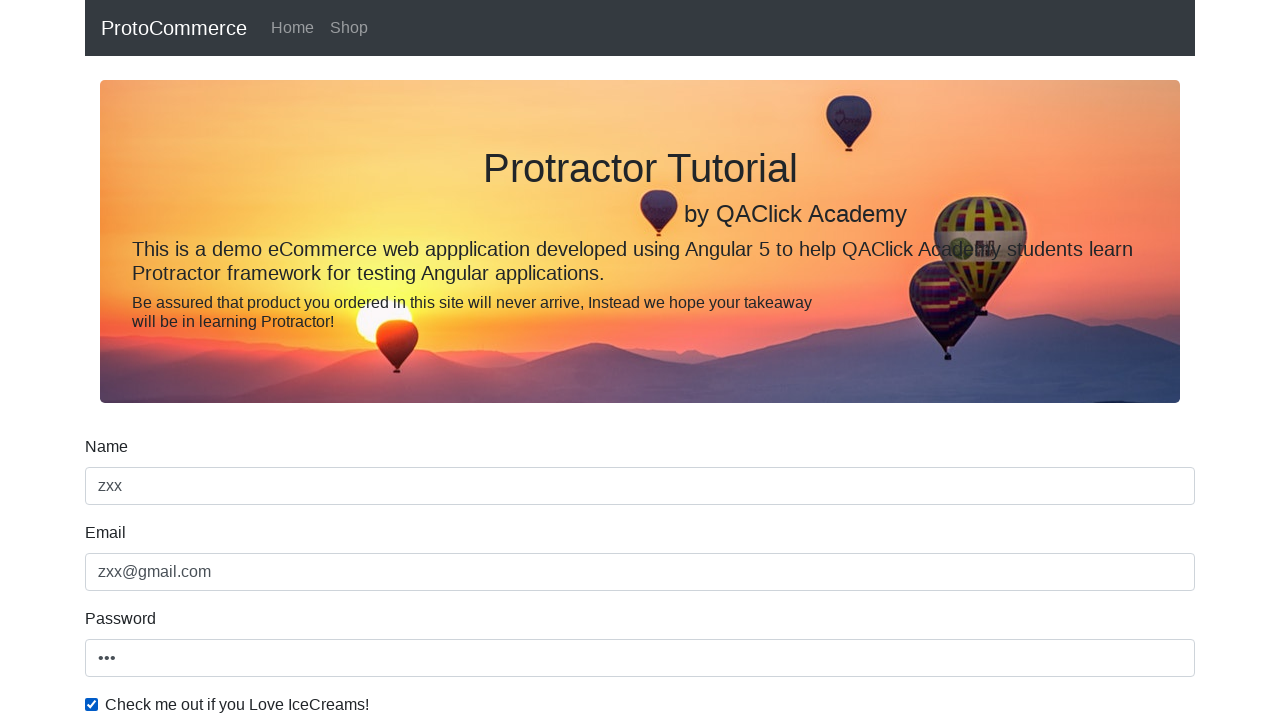

Clicked employment status radio button at (238, 360) on xpath=//*[@id='inlineRadio1']
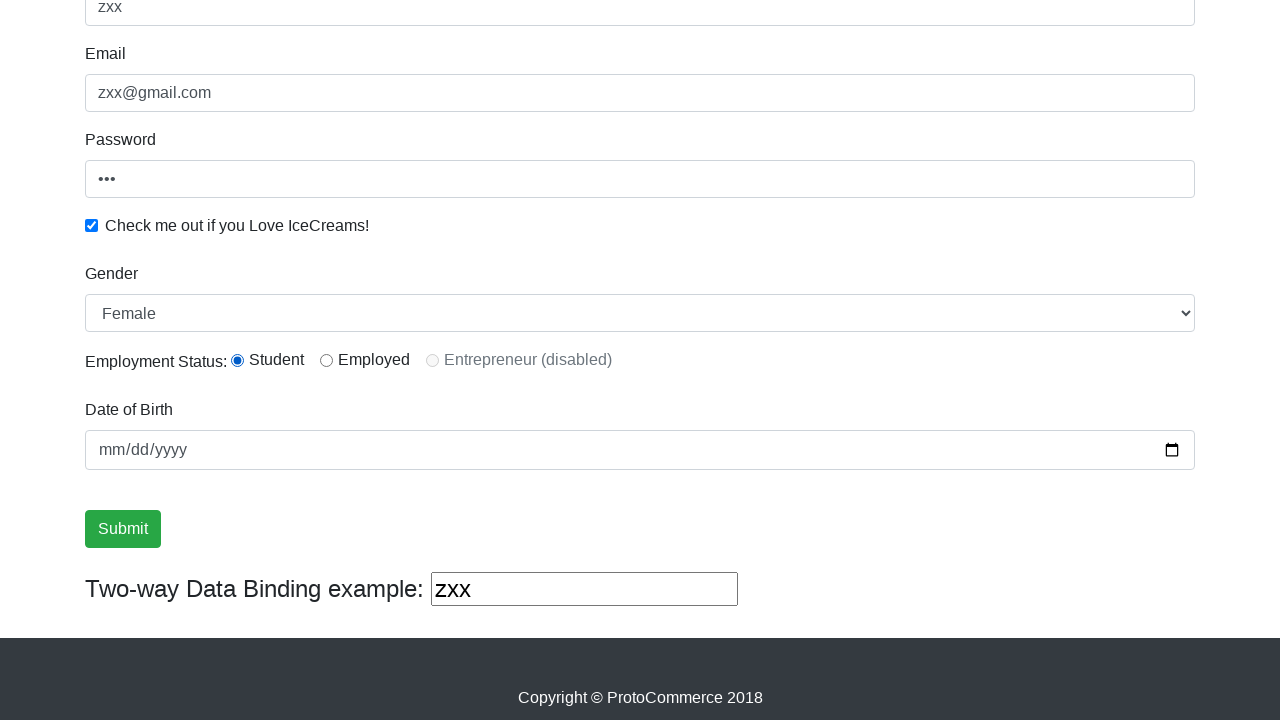

Filled date of birth with '2000-01-01' on input[type='date']
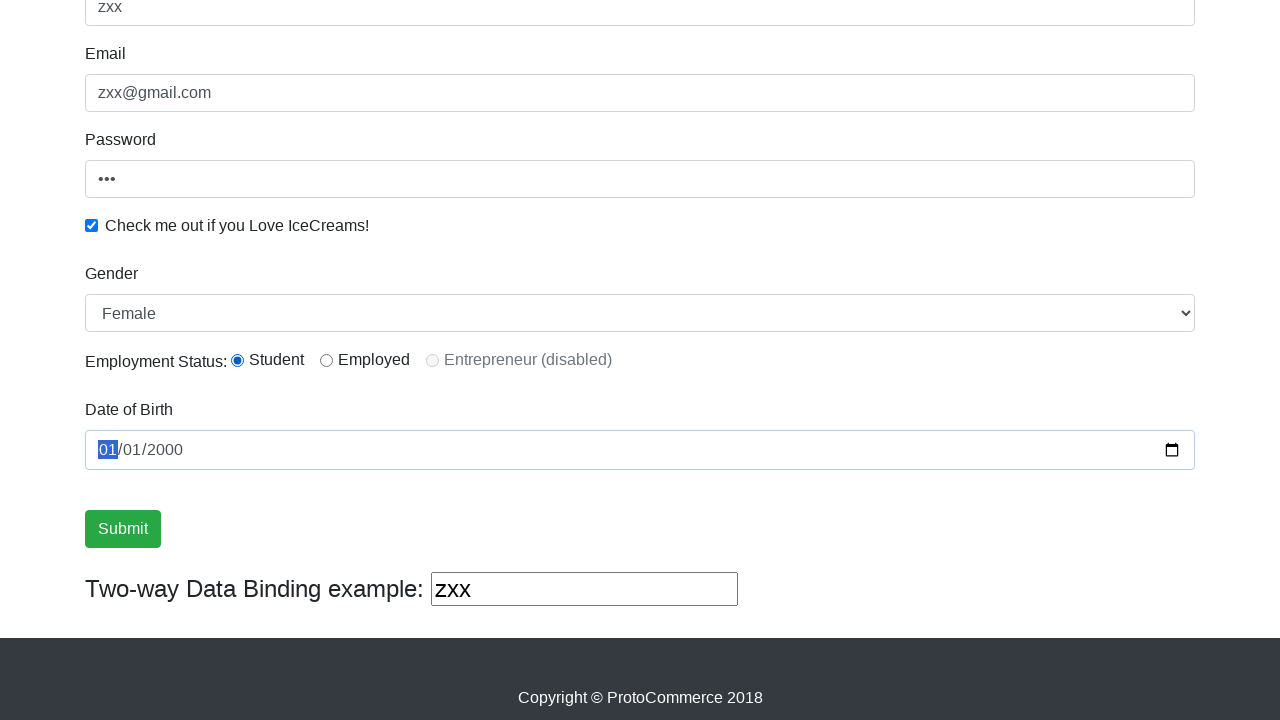

Clicked submit button to submit the form at (123, 529) on input[value*='Su']
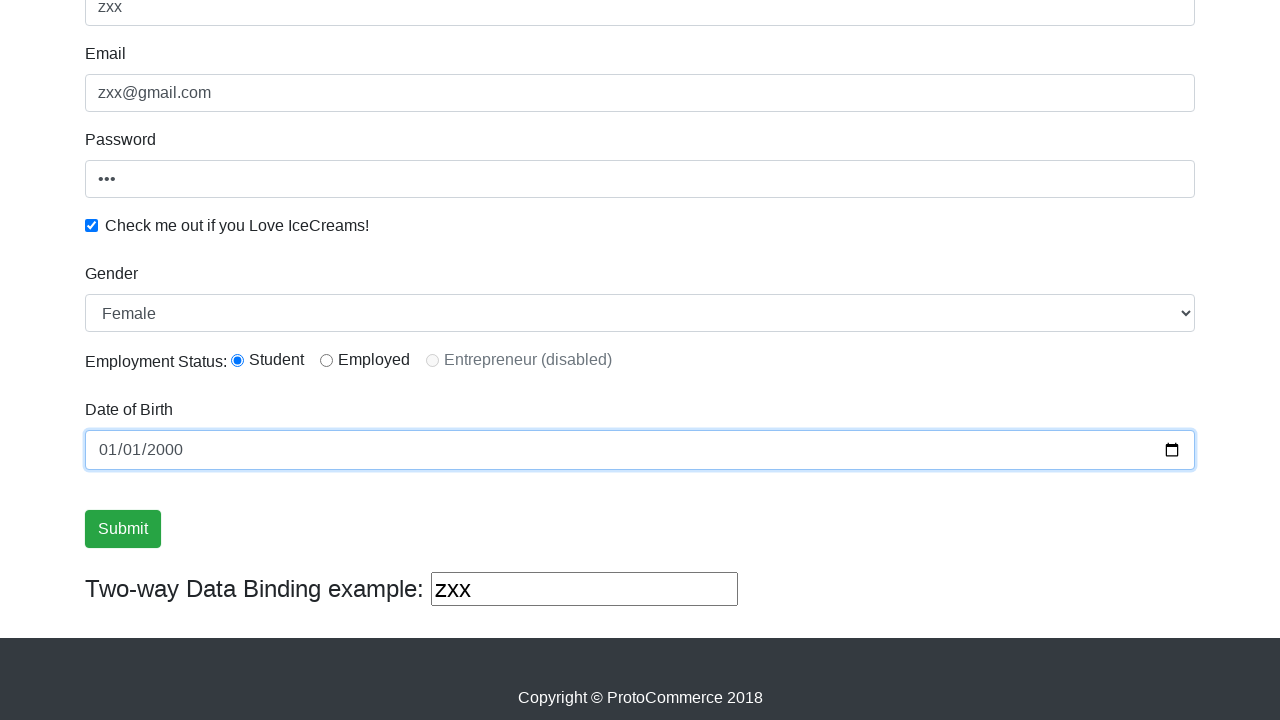

Success alert message appeared after form submission
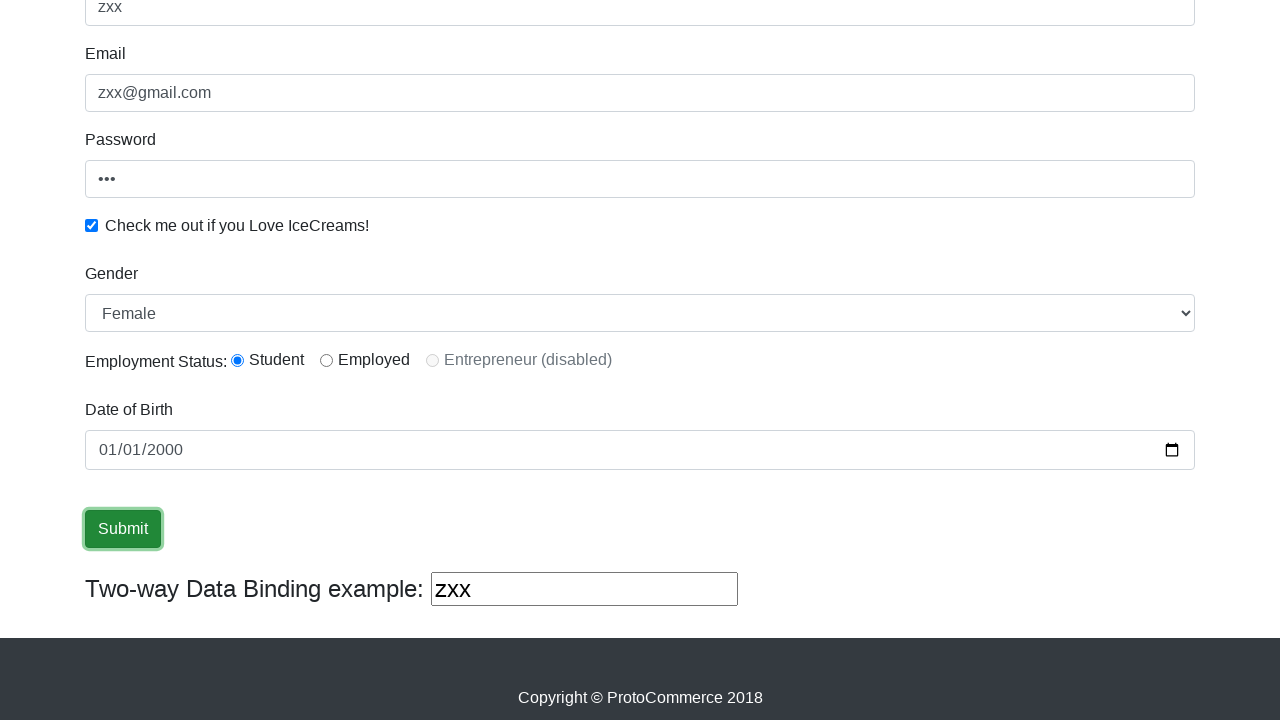

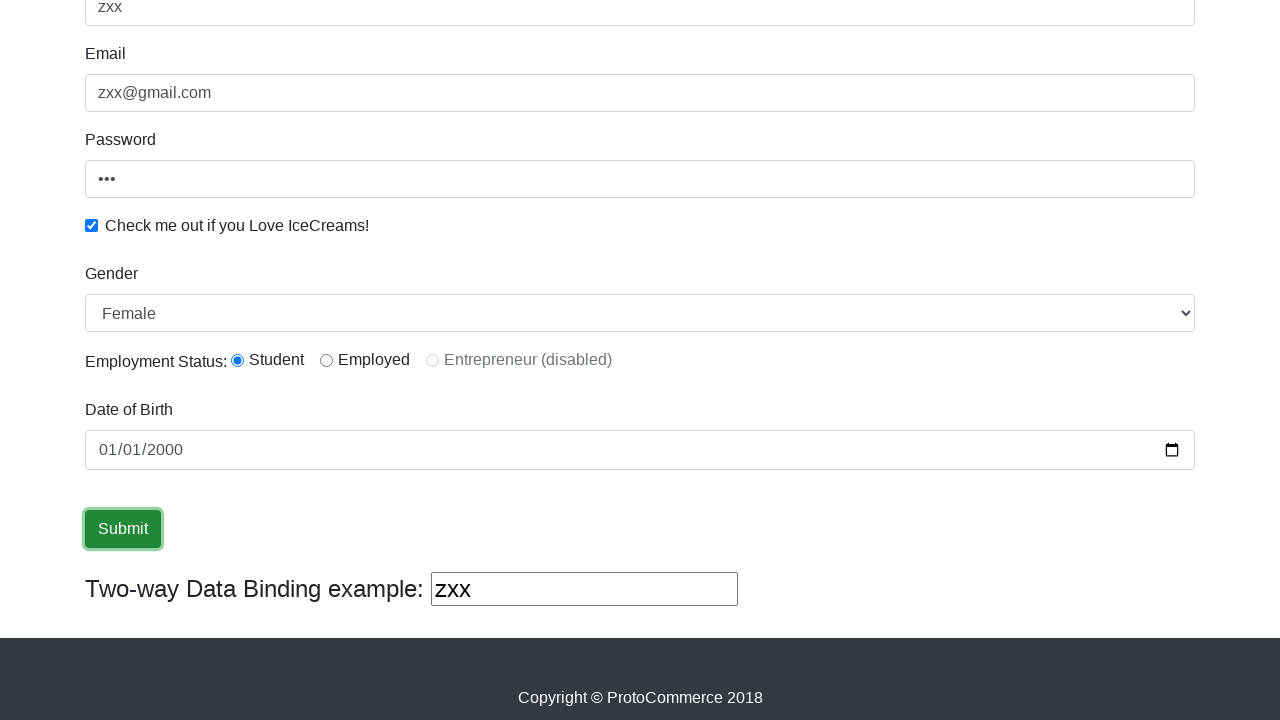